Tests tooltip functionality on jQuery UI demo page by hovering over an input field to display tooltip and then filling the field

Starting URL: https://jqueryui.com/tooltip/

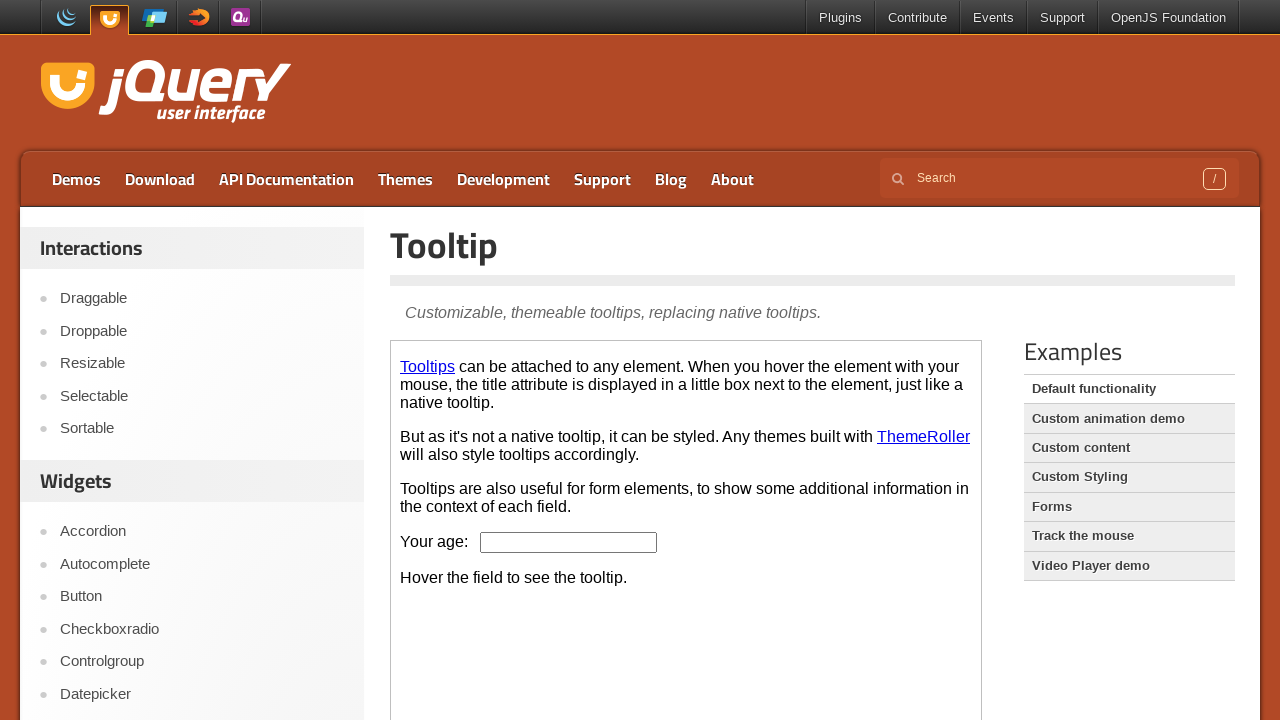

Located demo iframe
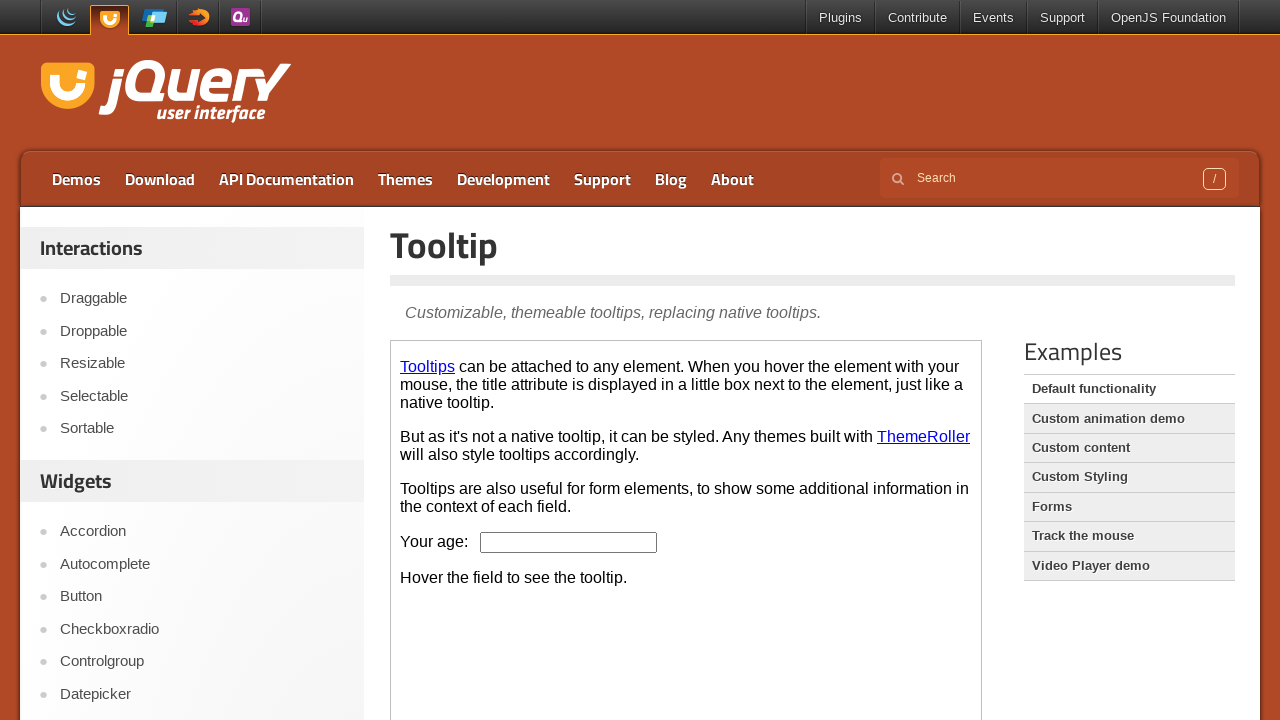

Hovered over age input field to trigger tooltip at (569, 542) on .demo-frame >> internal:control=enter-frame >> #age
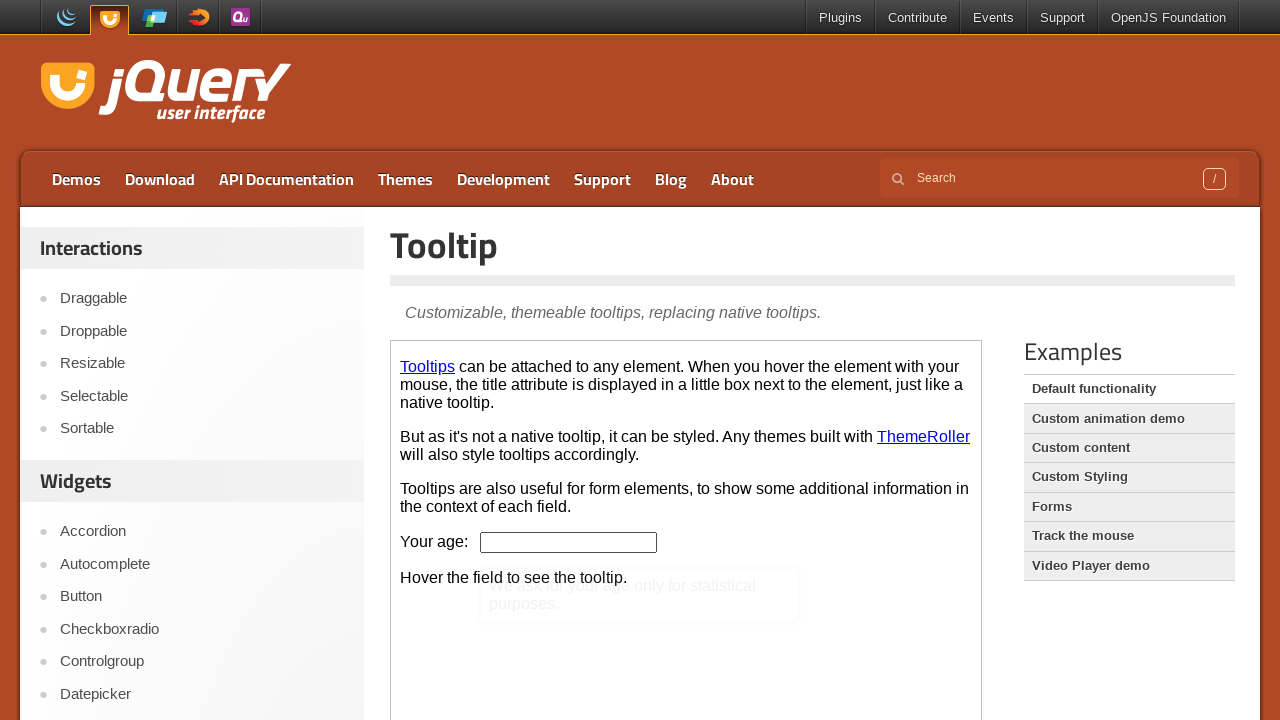

Tooltip appeared and is visible
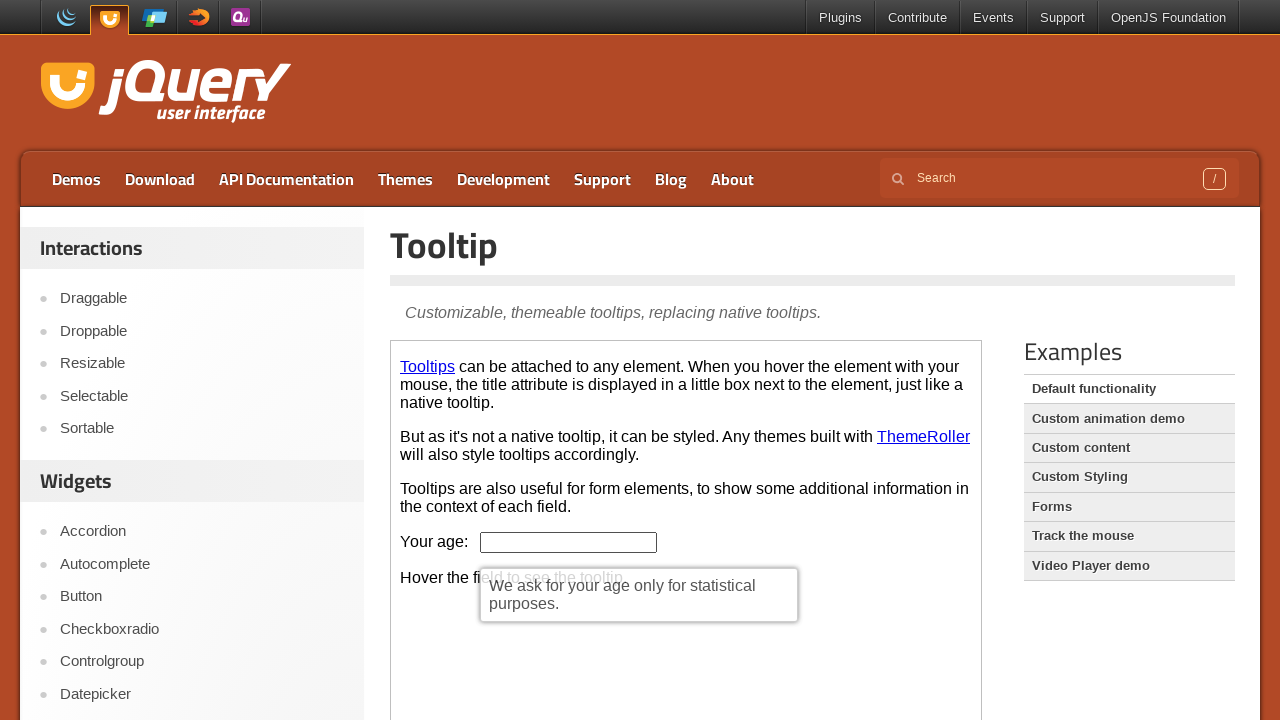

Filled age input field with value '22' on .demo-frame >> internal:control=enter-frame >> #age
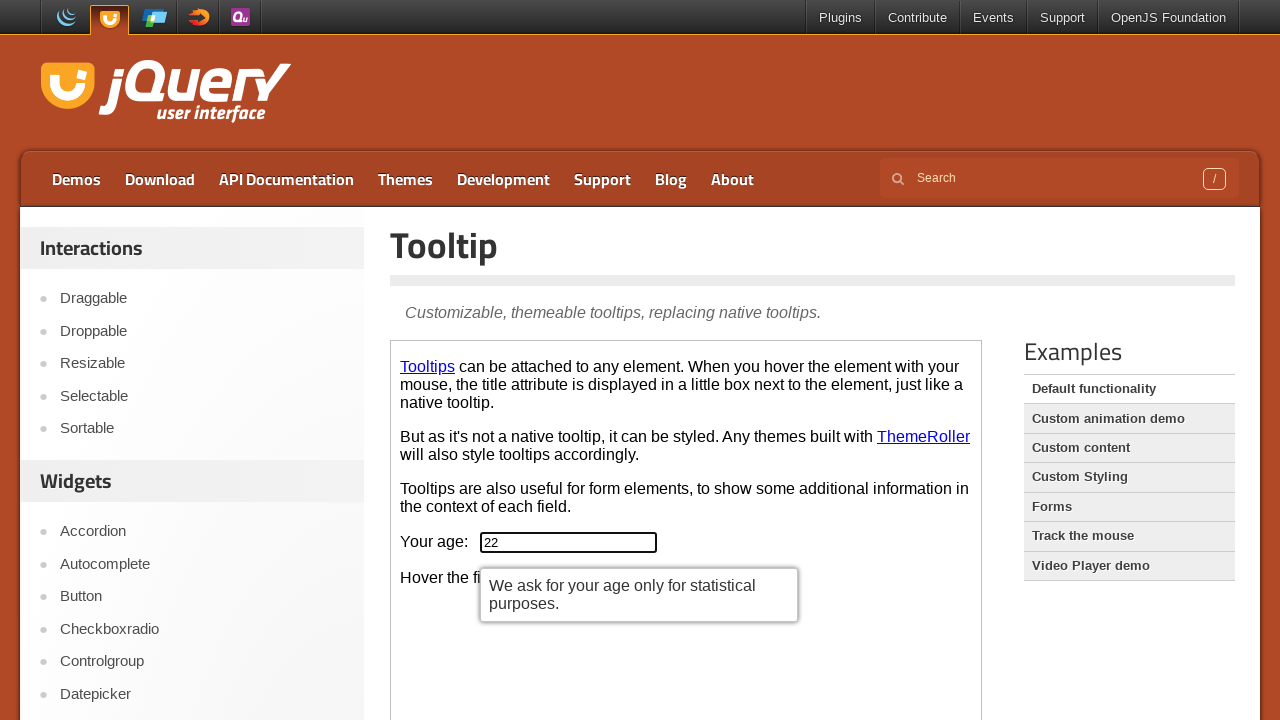

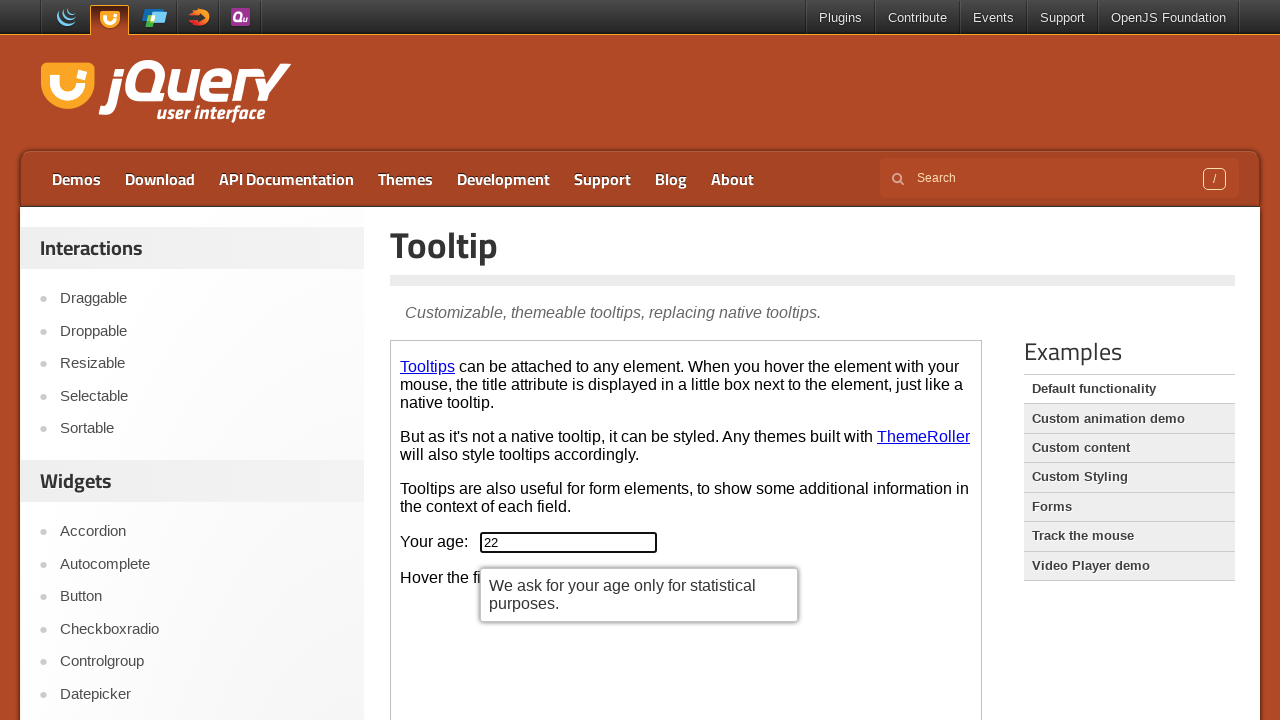